Verifies that the page URL matches the expected automation practice form URL

Starting URL: https://demoqa.com/automation-practice-form

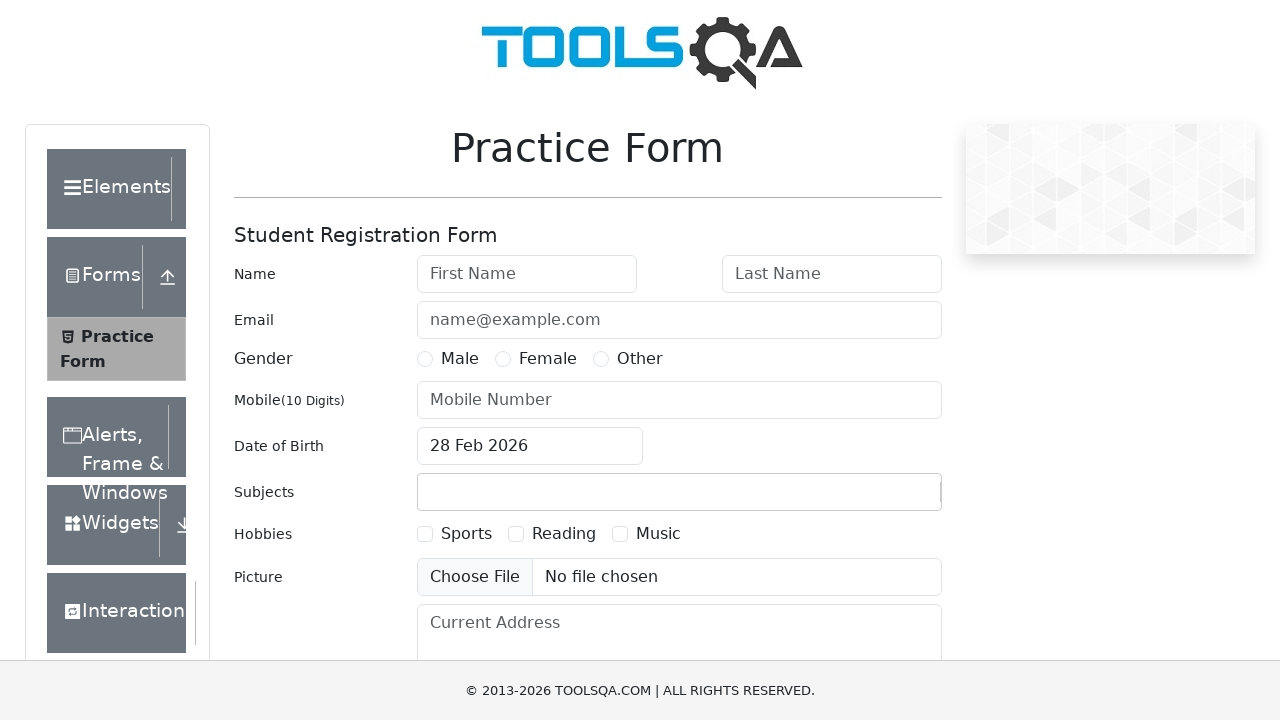

Verified that current page URL matches expected automation practice form URL
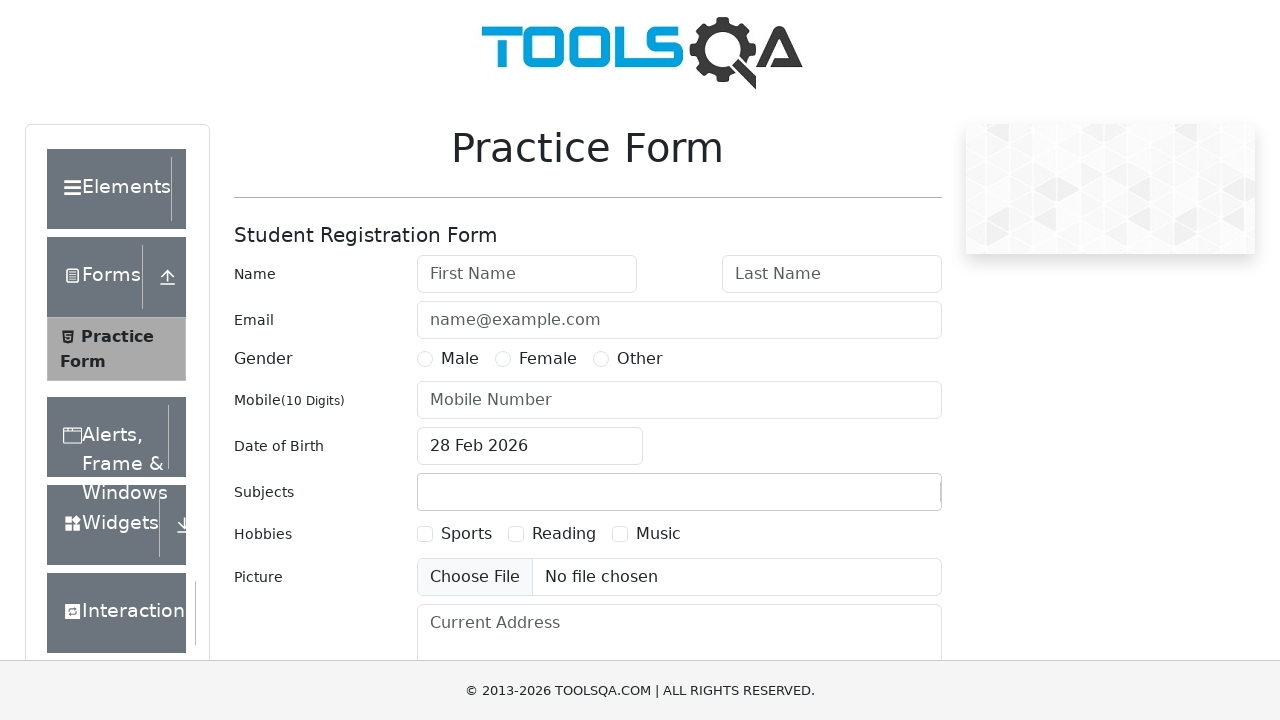

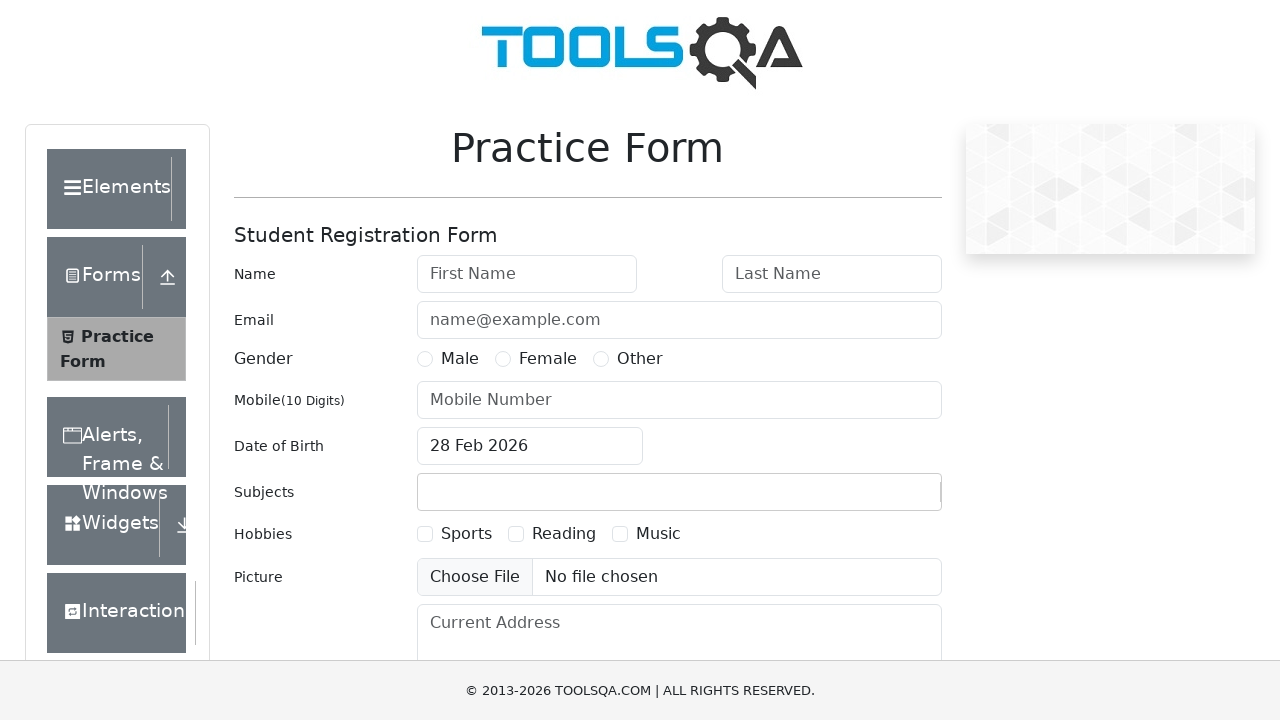